Tests alert popup handling by triggering different alert buttons and interacting with the JavaScript alerts

Starting URL: https://demoqa.com/alerts

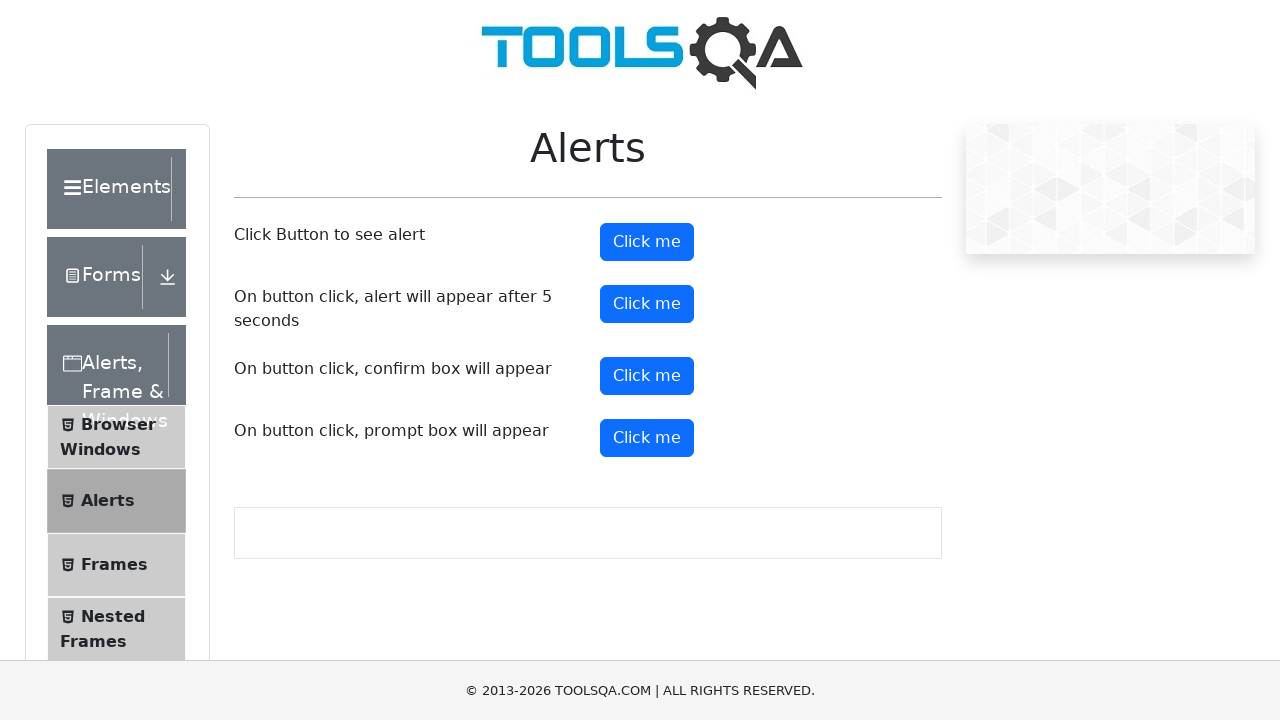

Clicked first alert button at (647, 242) on button#alertButton
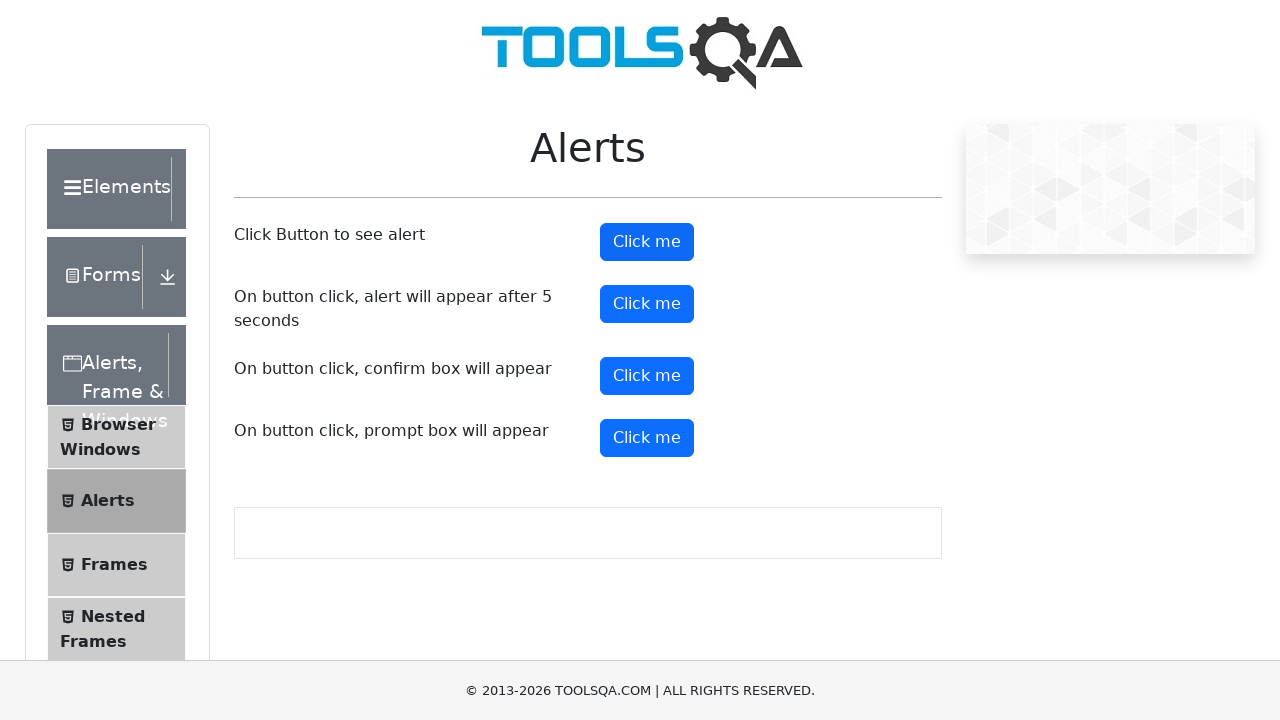

Set up dialog handler to accept alerts
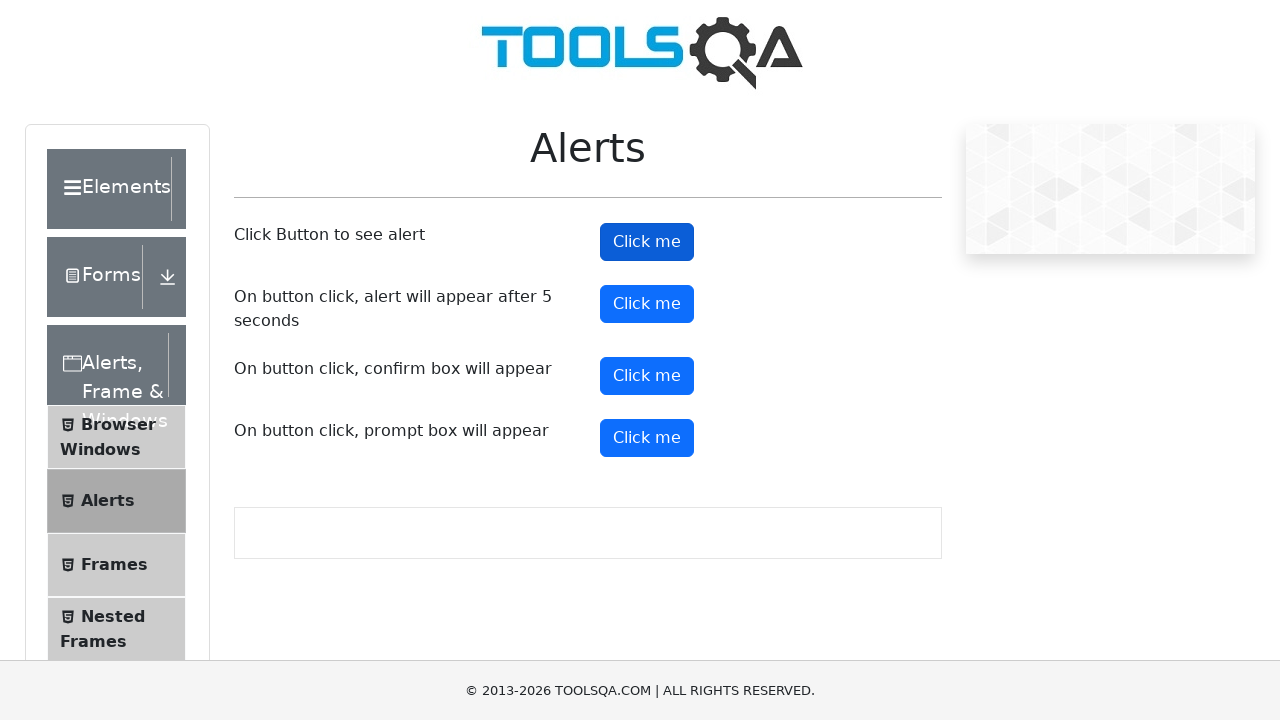

Clicked timed alert button at (647, 304) on button#timerAlertButton
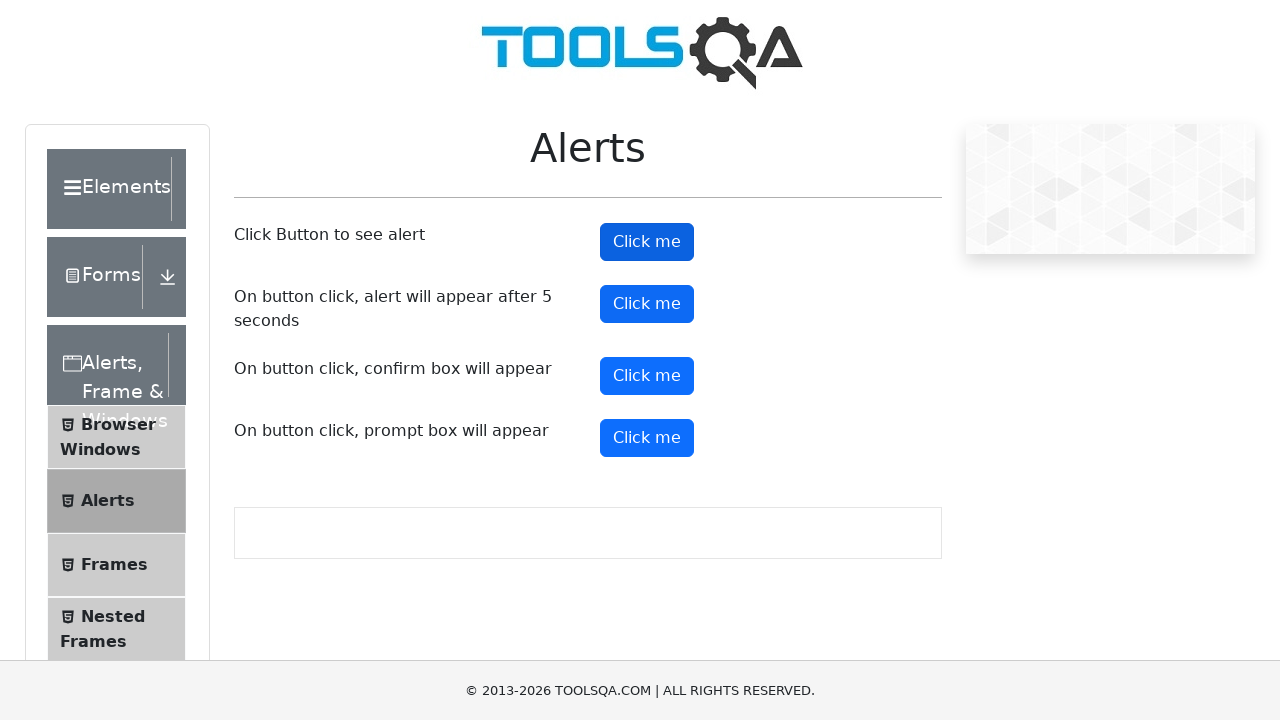

Waited 5 seconds for timed alert to appear and be handled
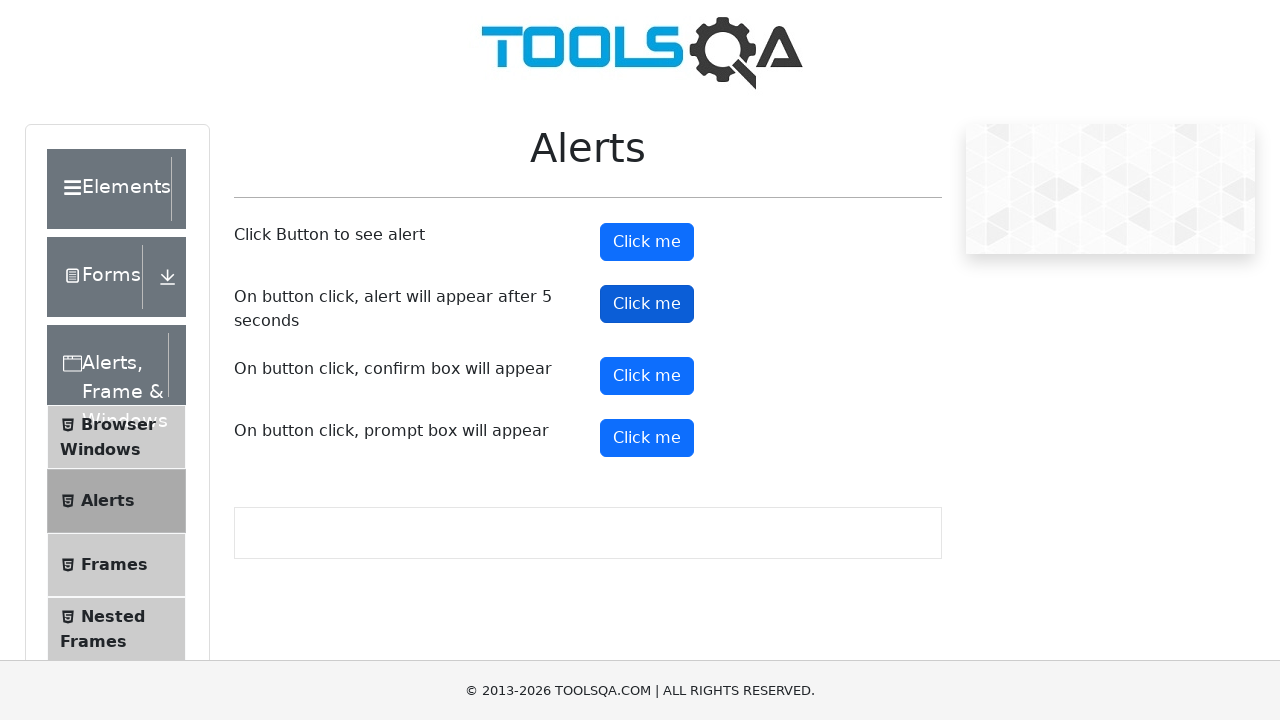

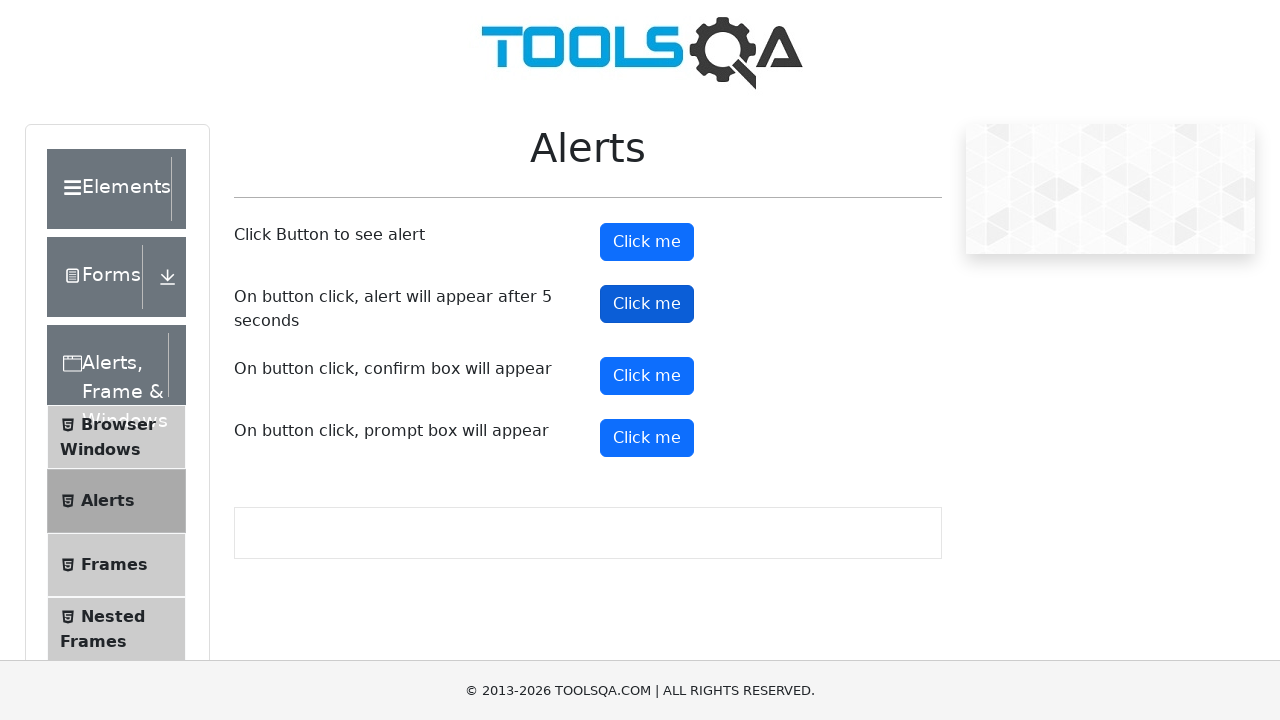